Tests the first name field by entering a name and verifying the input value

Starting URL: https://demoqa.com/automation-practice-form

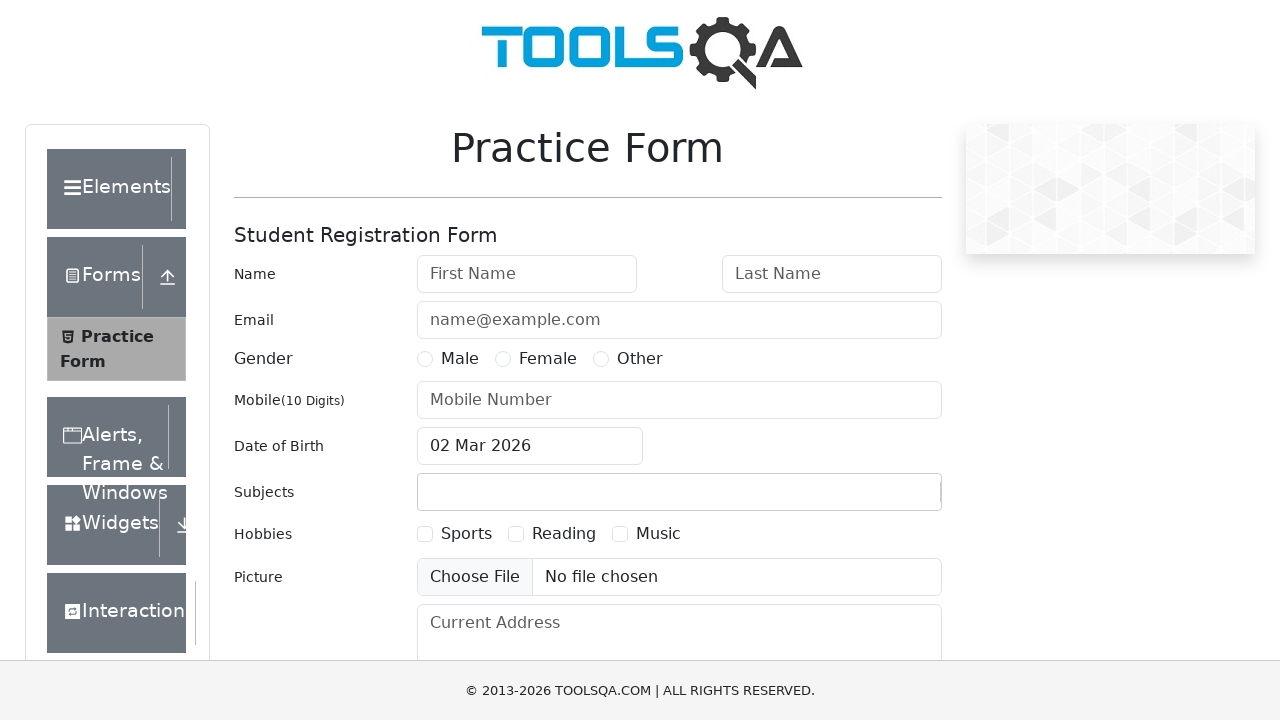

Filled first name field with 'Alexey' on #firstName
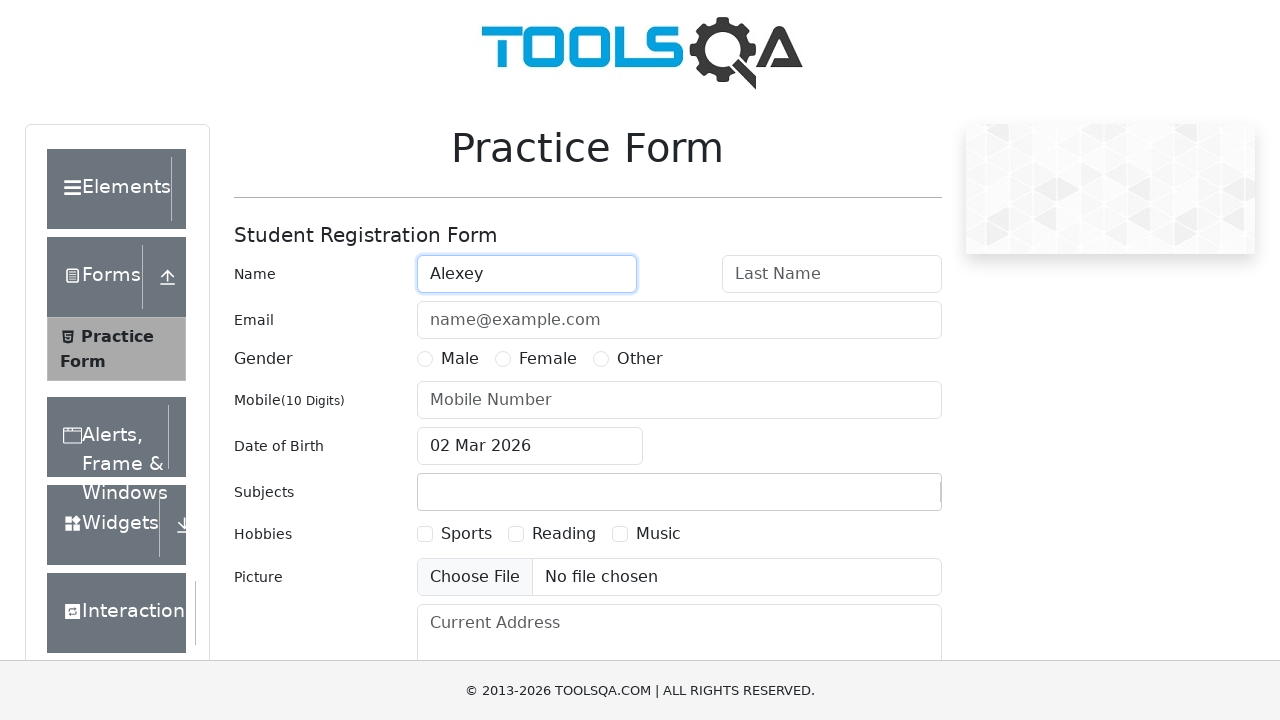

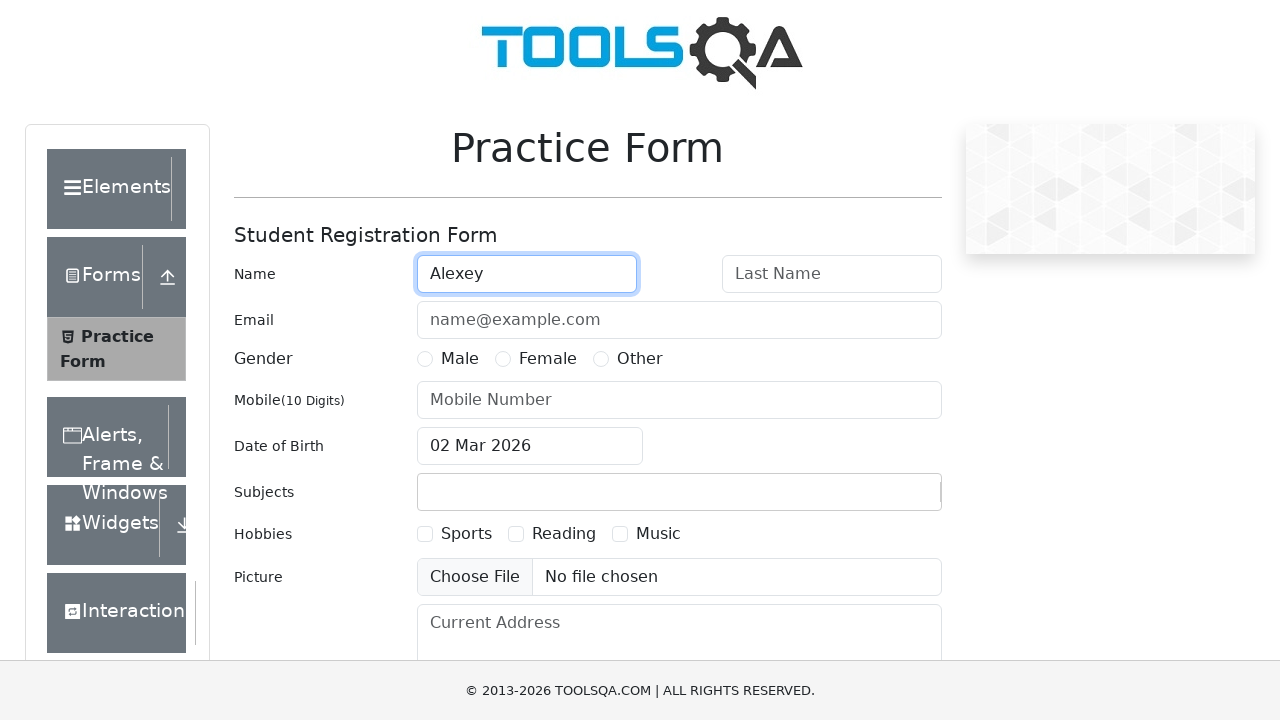